Tests element highlighting functionality by navigating to a page with a large DOM, locating a specific element by ID, and applying a visual highlight (red dashed border) to it using JavaScript.

Starting URL: http://the-internet.herokuapp.com/large

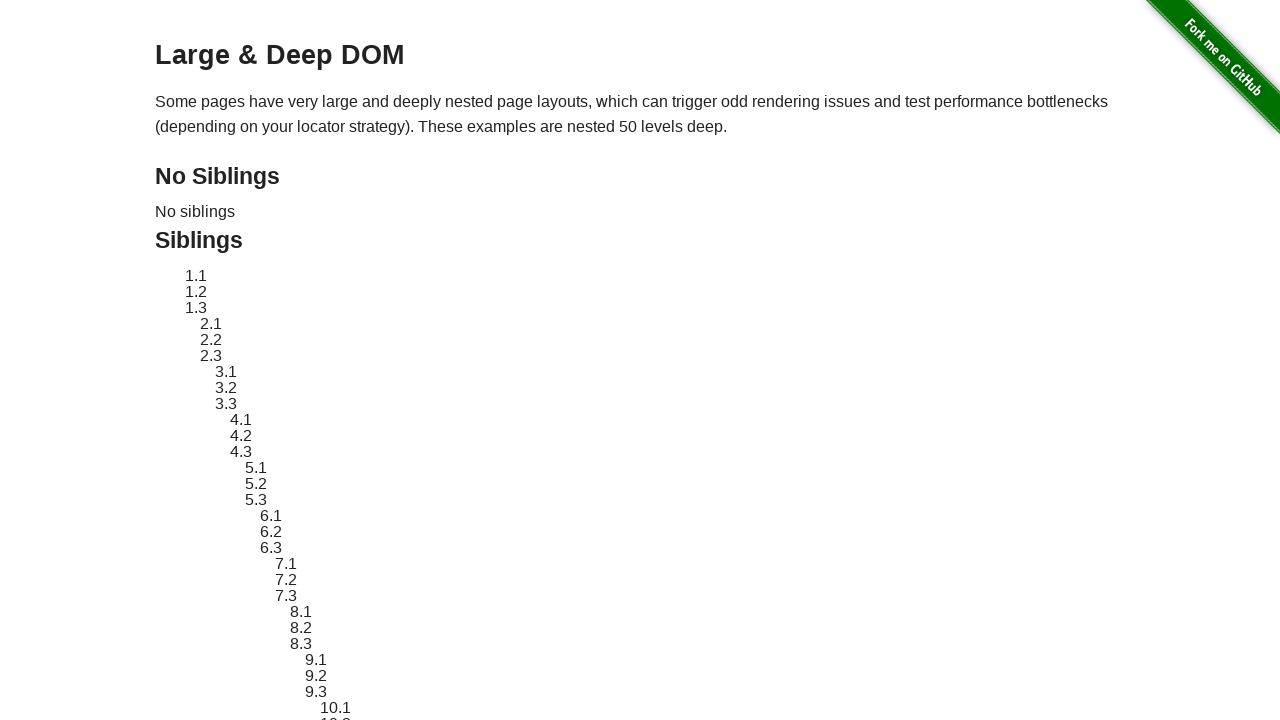

Waited for target element #sibling-2.3 to be present in DOM
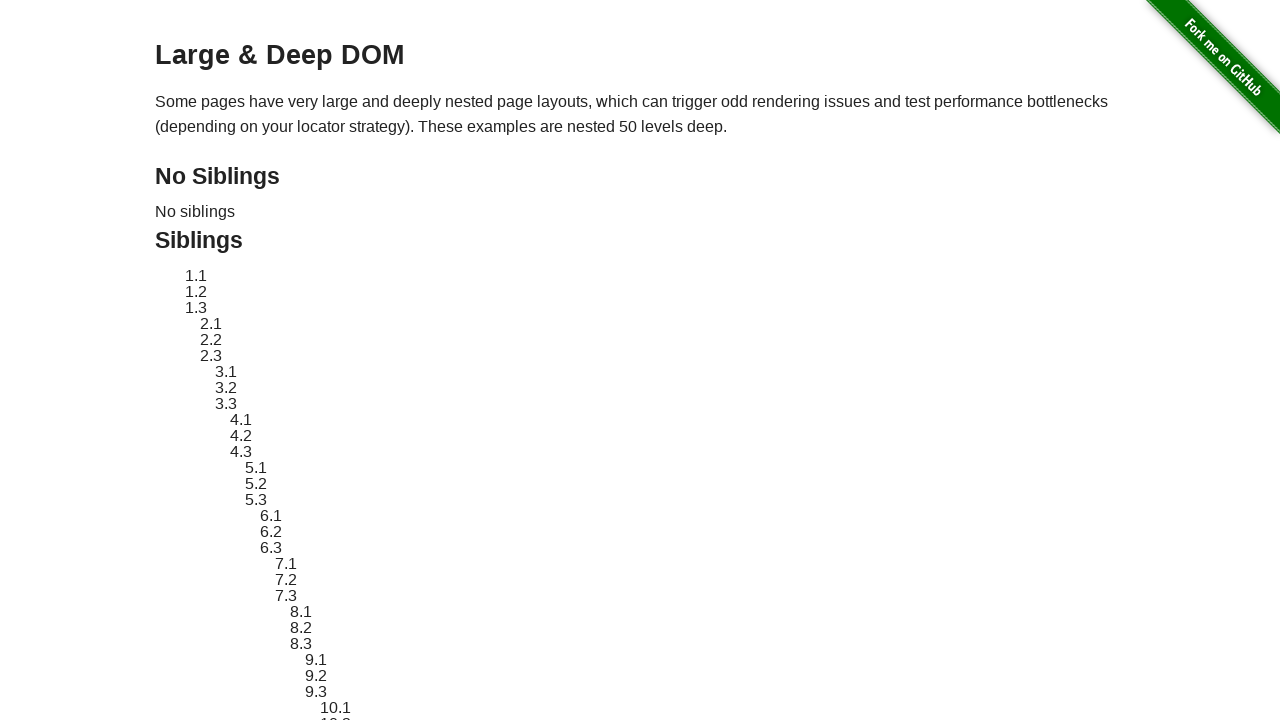

Retrieved and stored original style attribute of target element
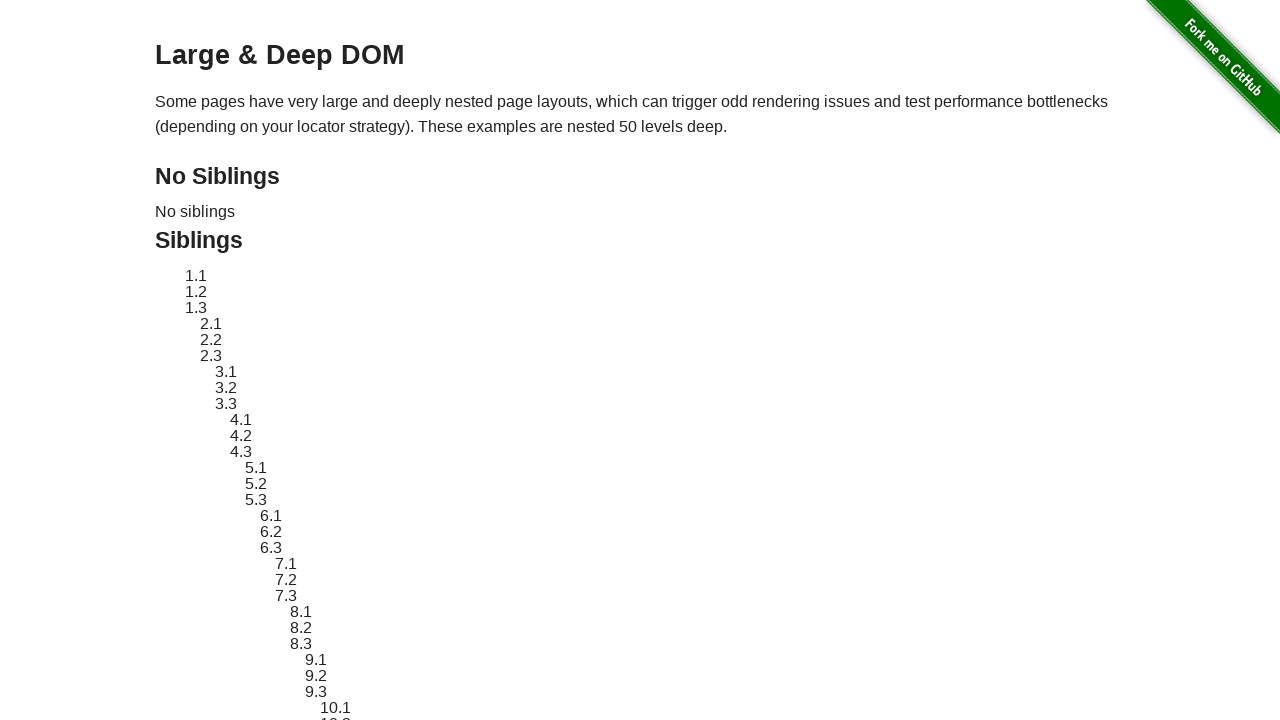

Applied red dashed border highlight style to target element
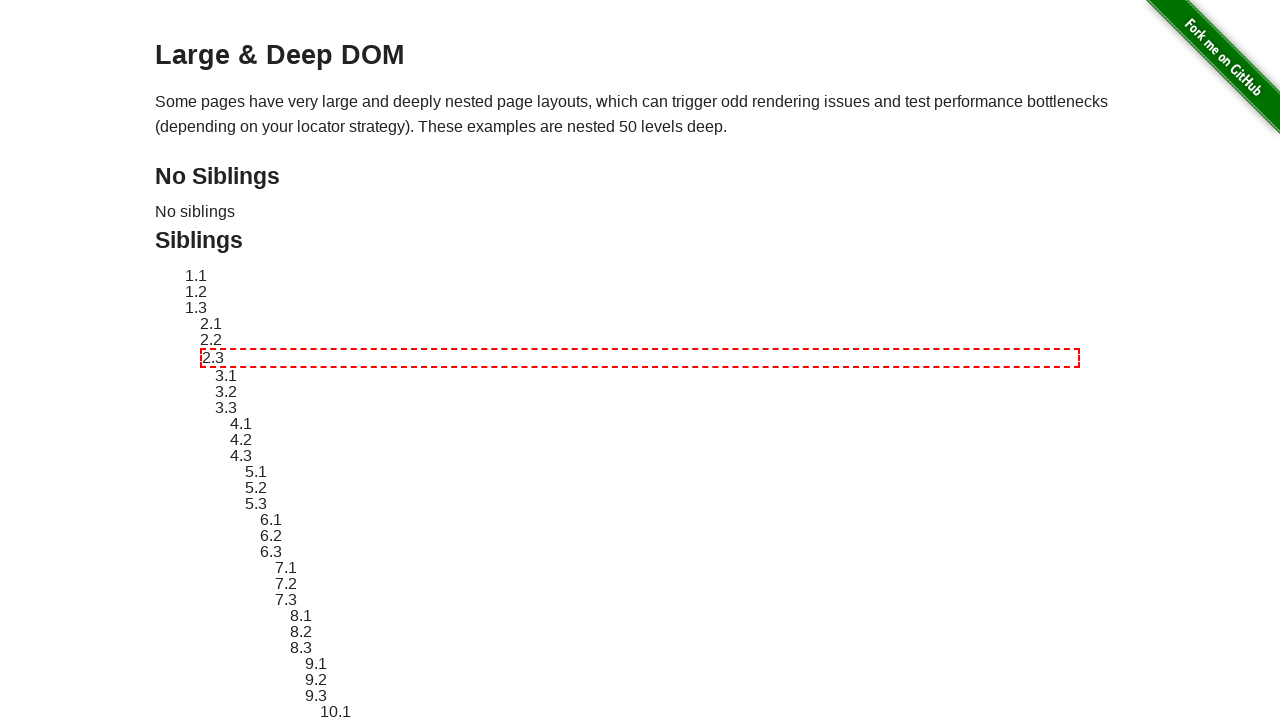

Waited 1 second to observe highlight effect
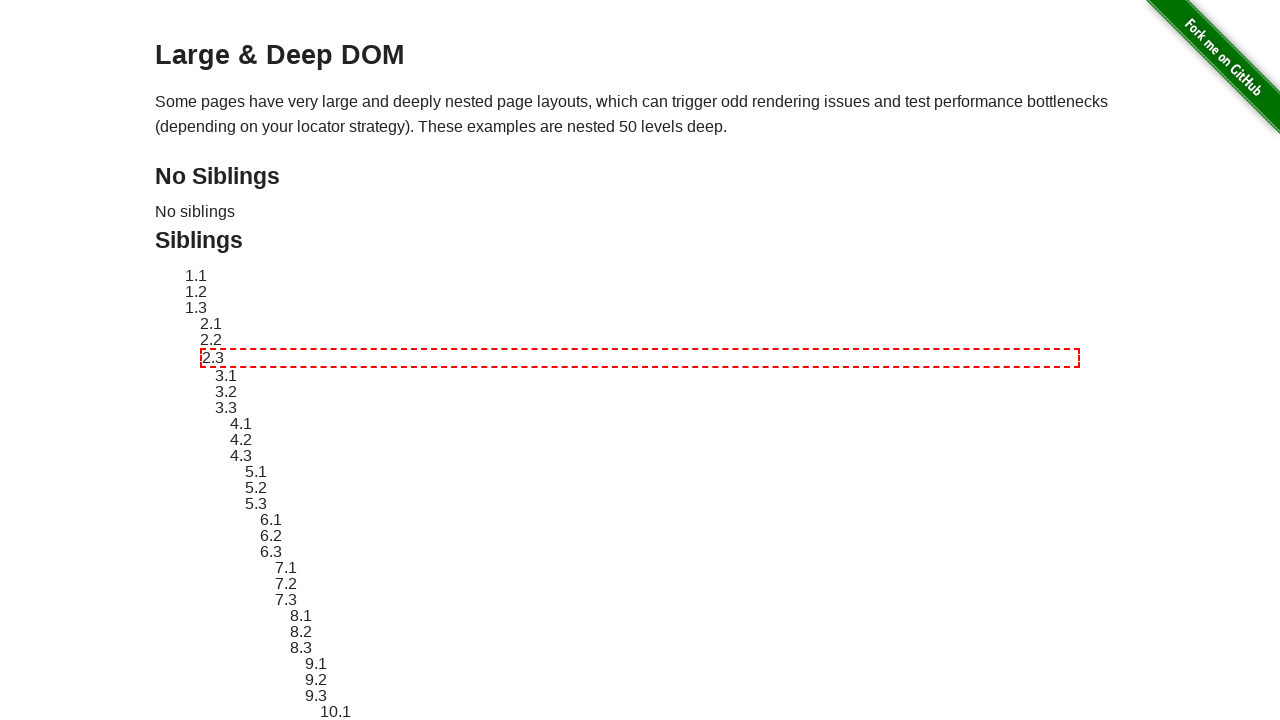

Reverted target element style back to original
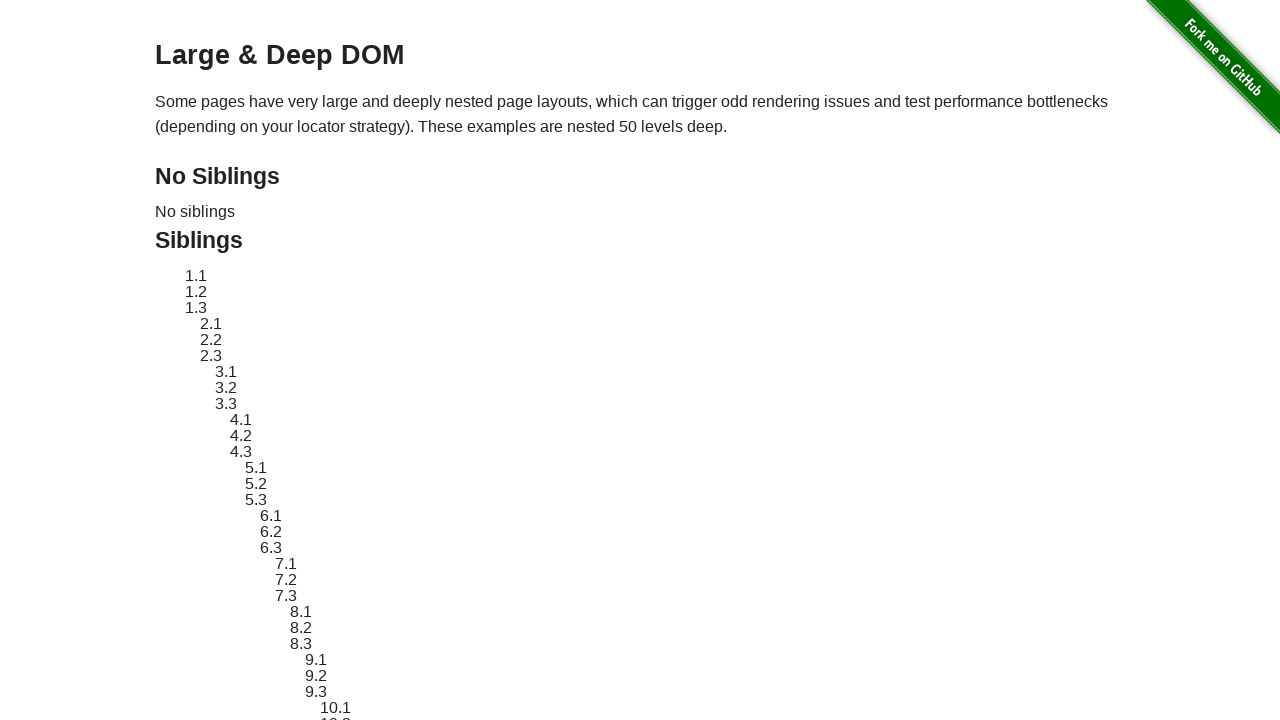

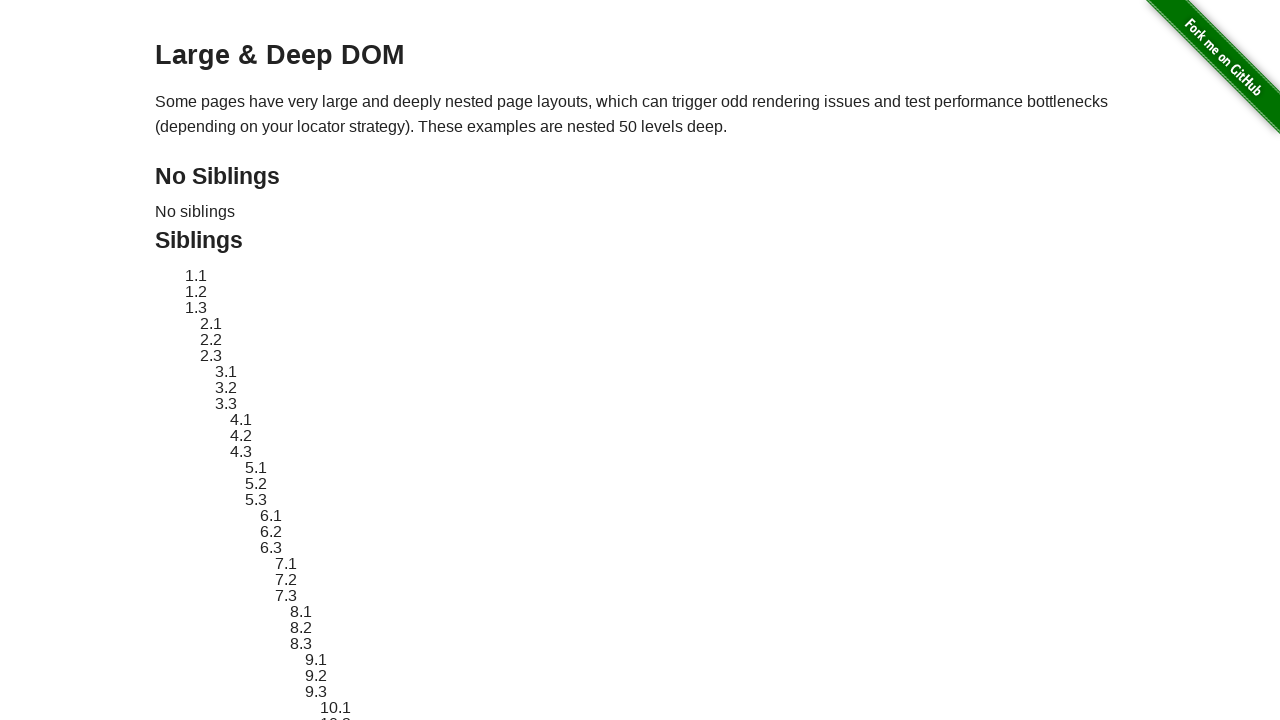